Tests prompt alert by entering a name and accepting, then verifying the entered name appears in the result

Starting URL: https://demoqa.com/alerts

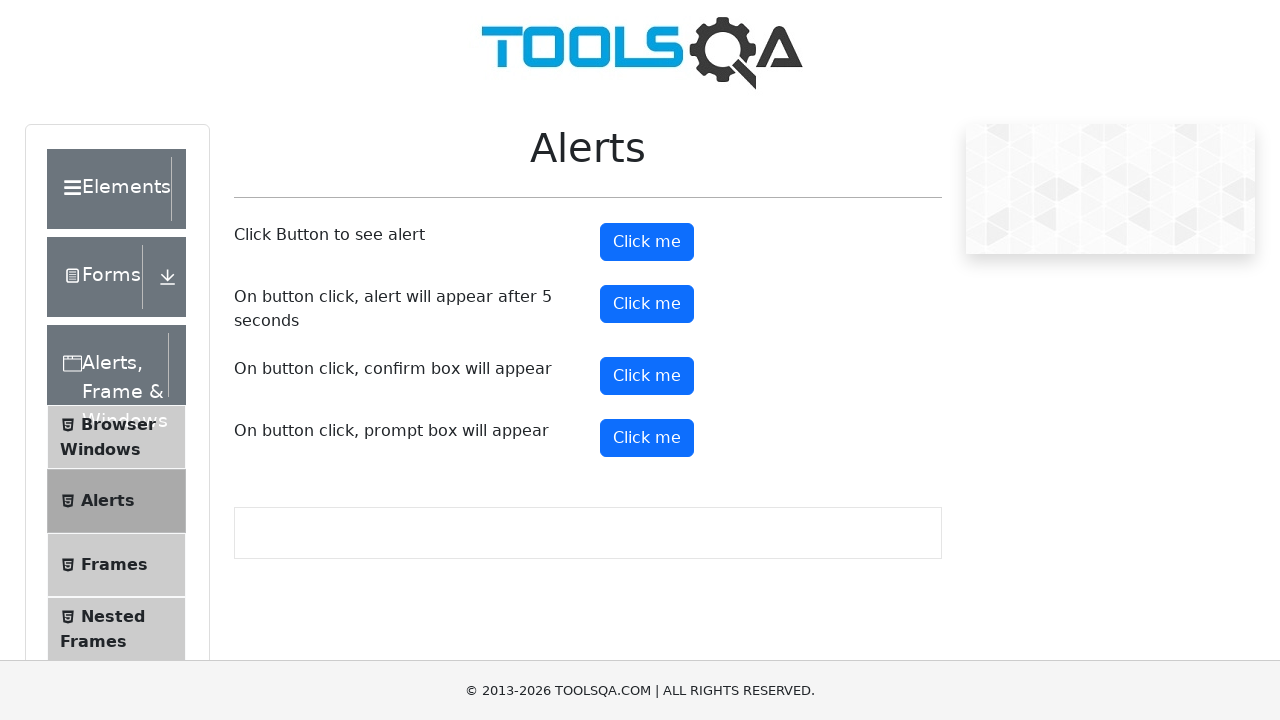

Set up dialog handler to accept prompt with name 'Reynaldo'
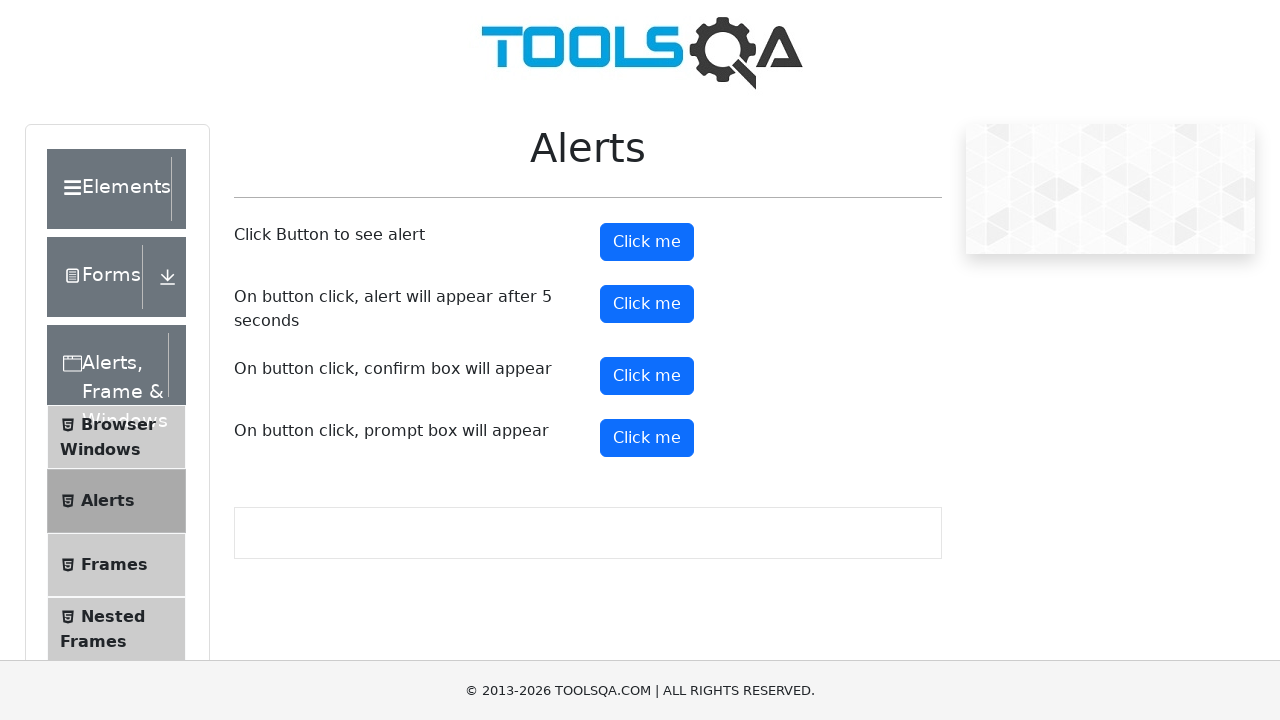

Clicked the prompt alert button at (647, 438) on #promtButton
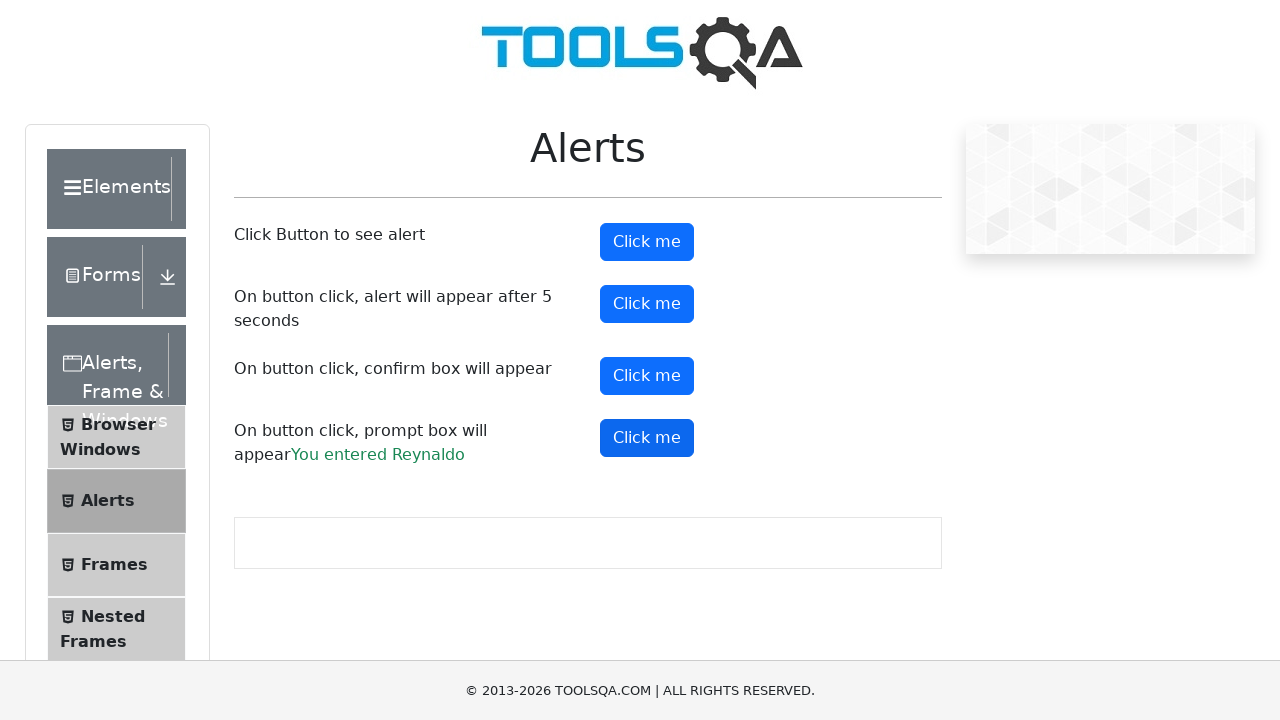

Verified that prompt result displays the entered name 'Reynaldo'
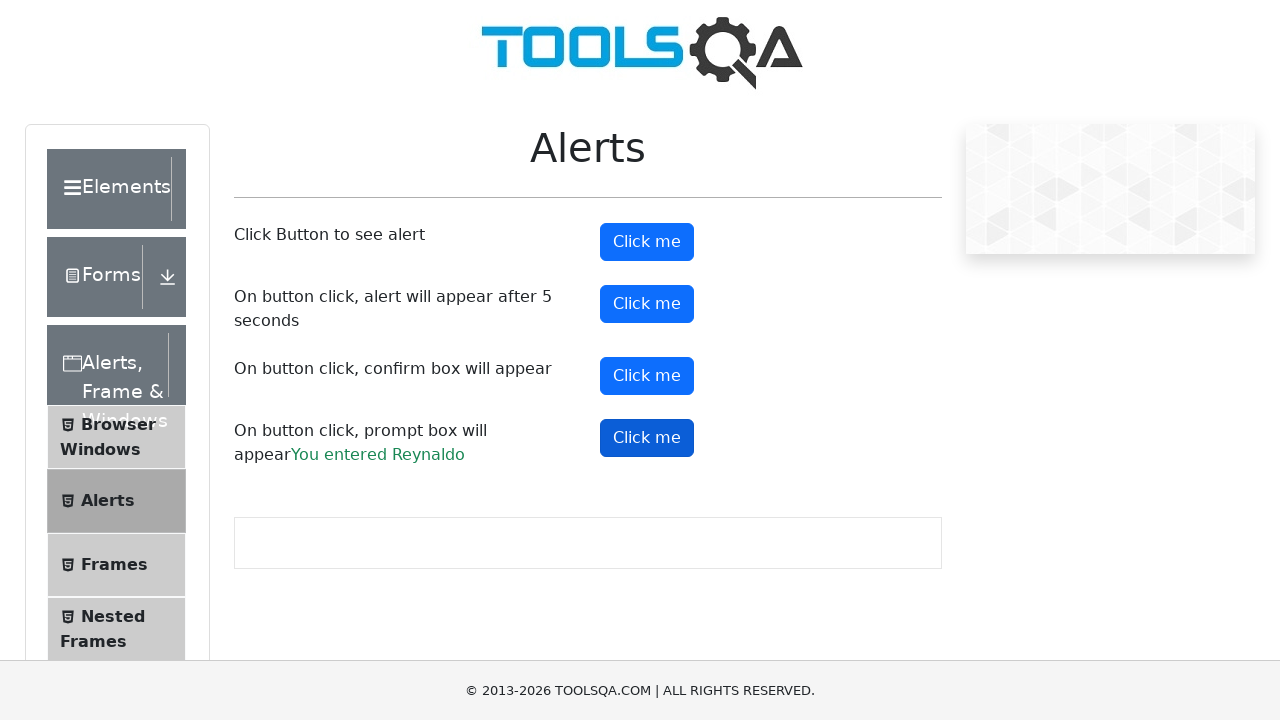

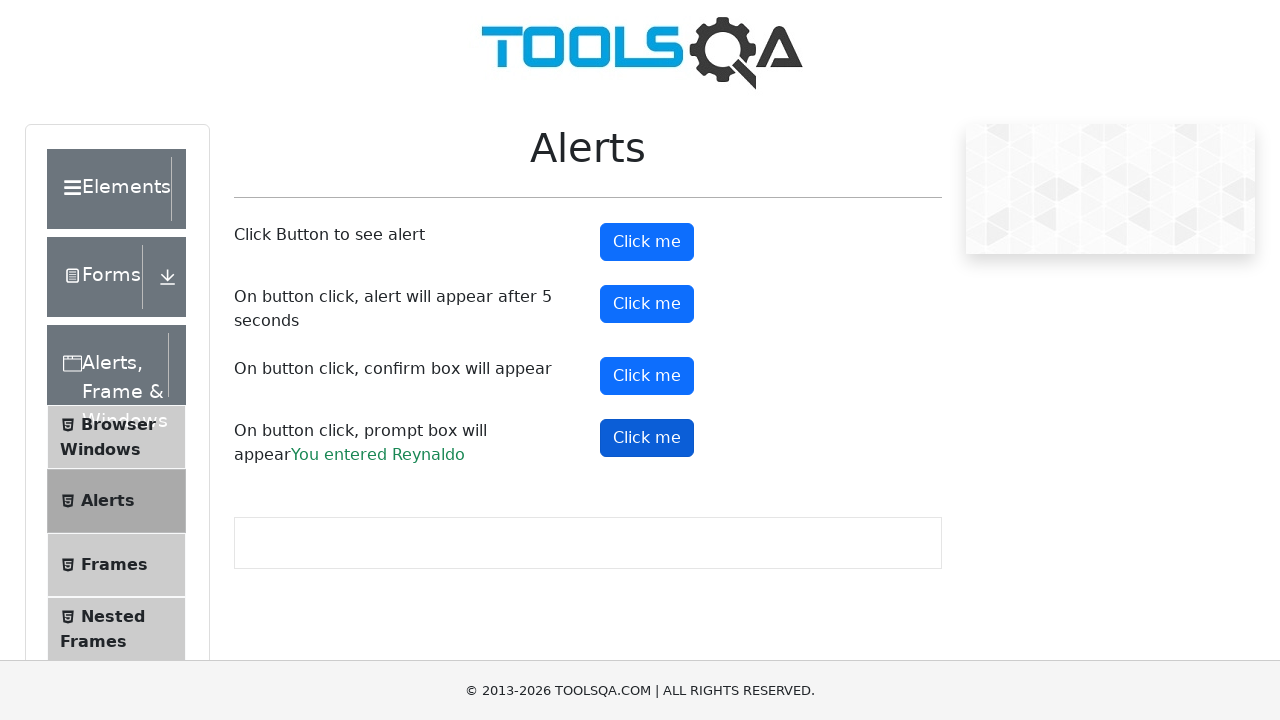